Tests file upload functionality by selecting a file and clicking the upload button, then verifying the success message

Starting URL: https://the-internet.herokuapp.com/upload

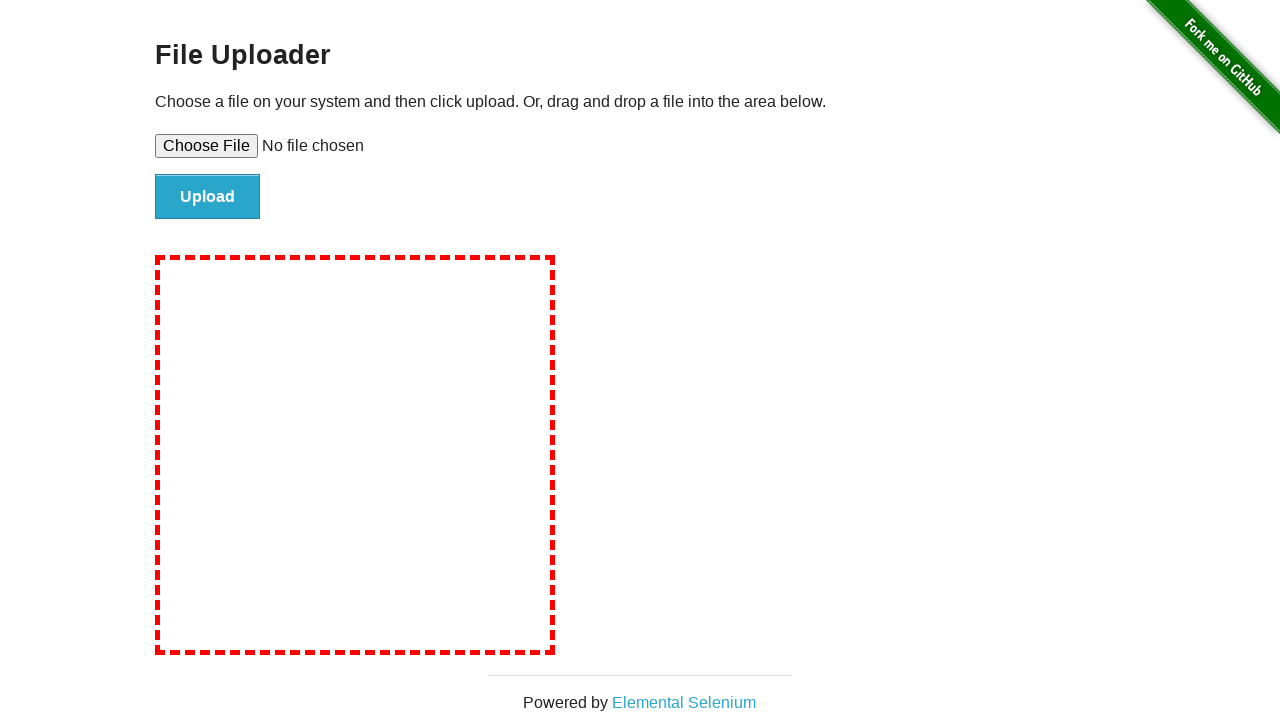

Created temporary test file for upload
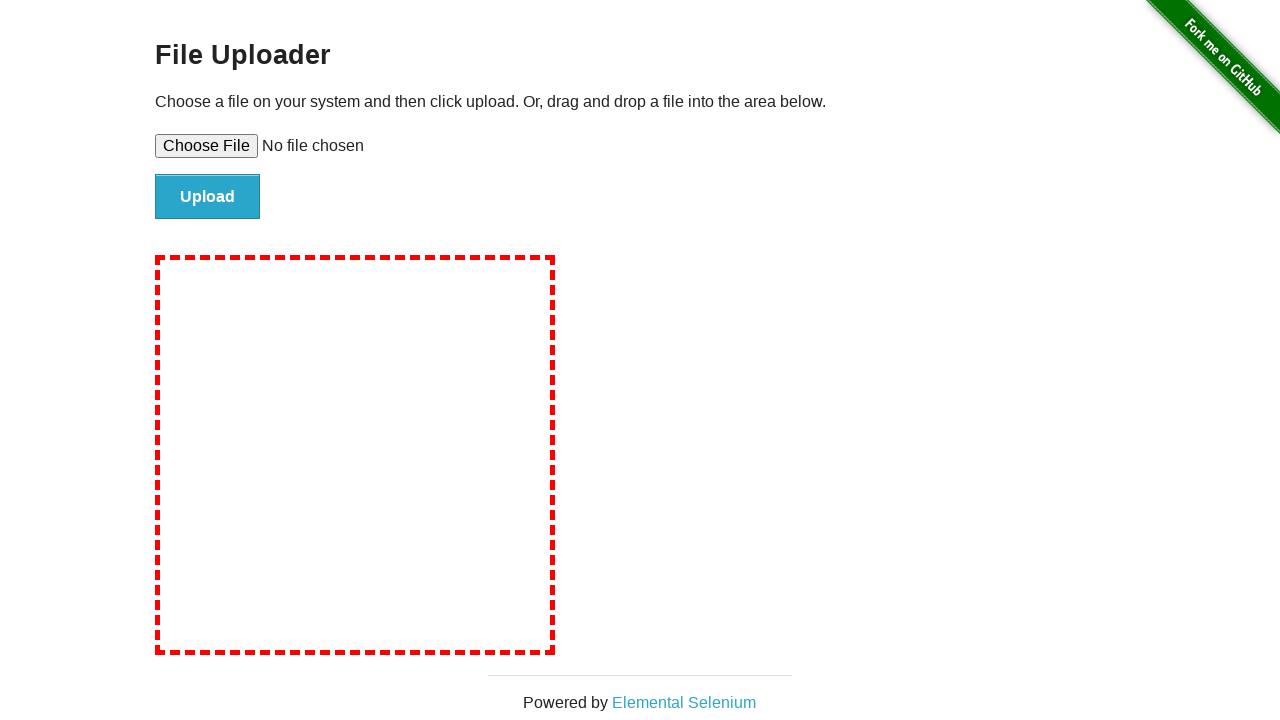

Selected test file in the file upload input
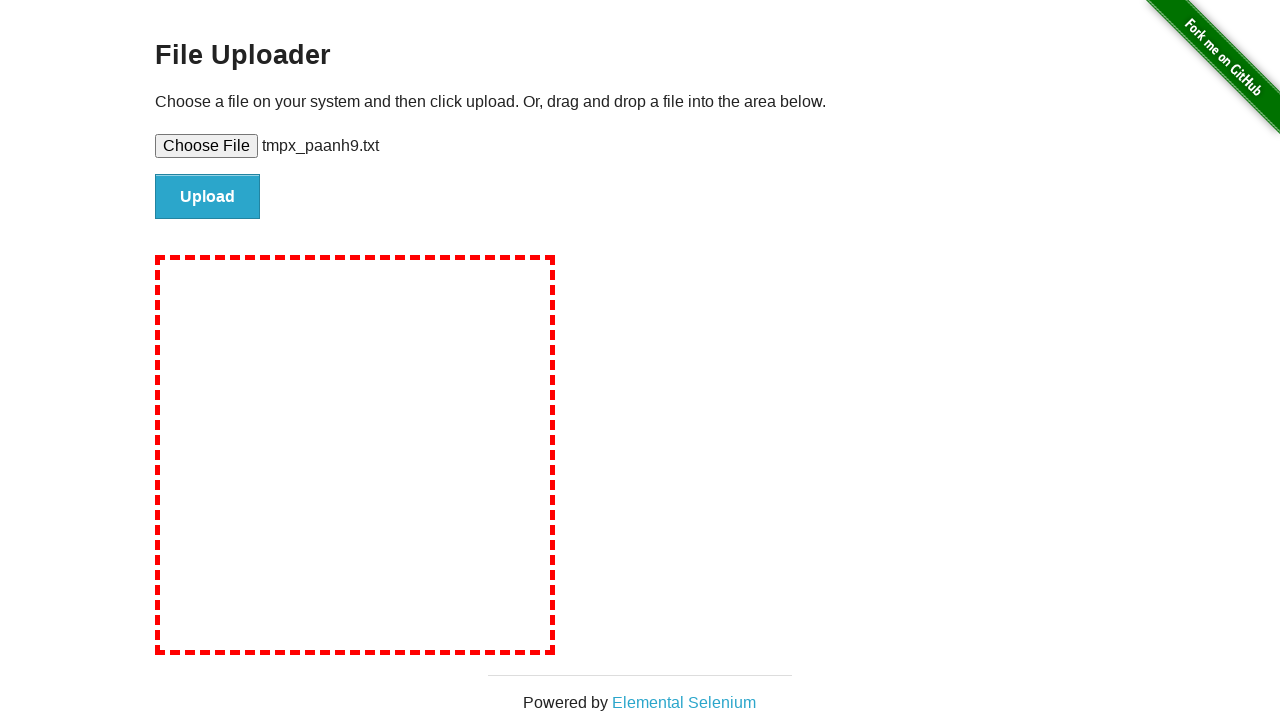

Clicked the upload button at (208, 197) on #file-submit
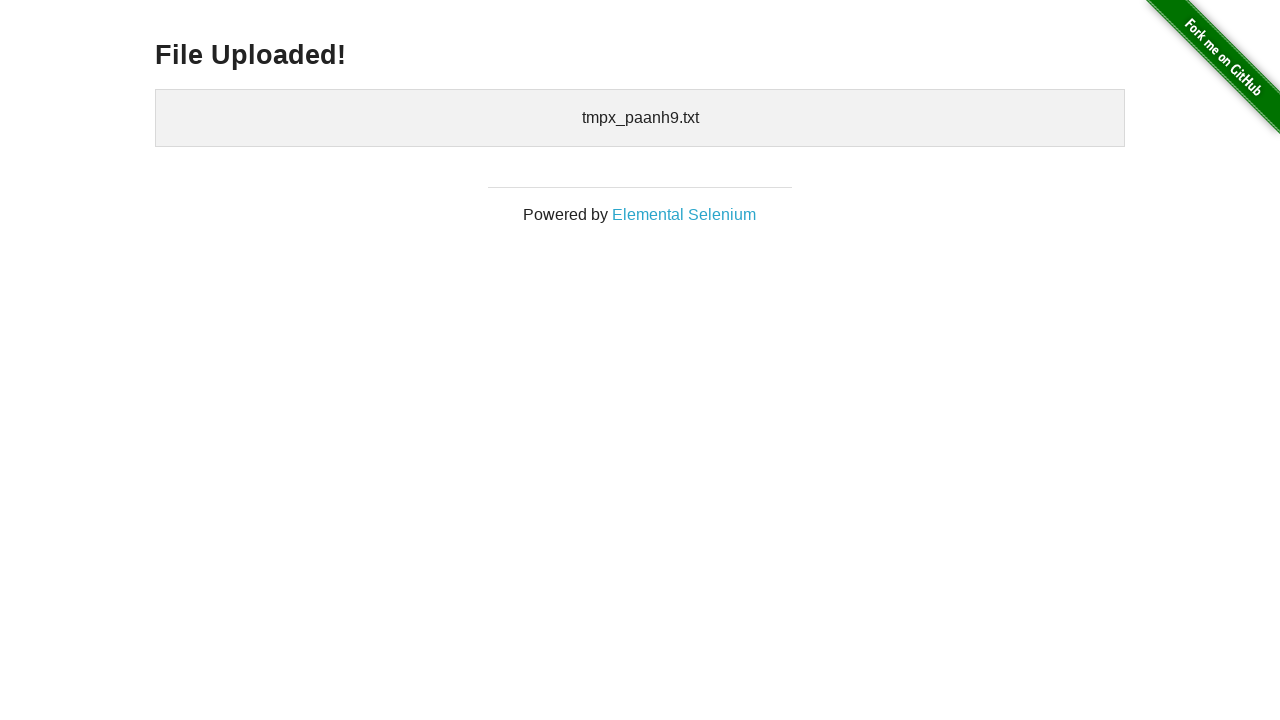

Verified file upload success message appeared
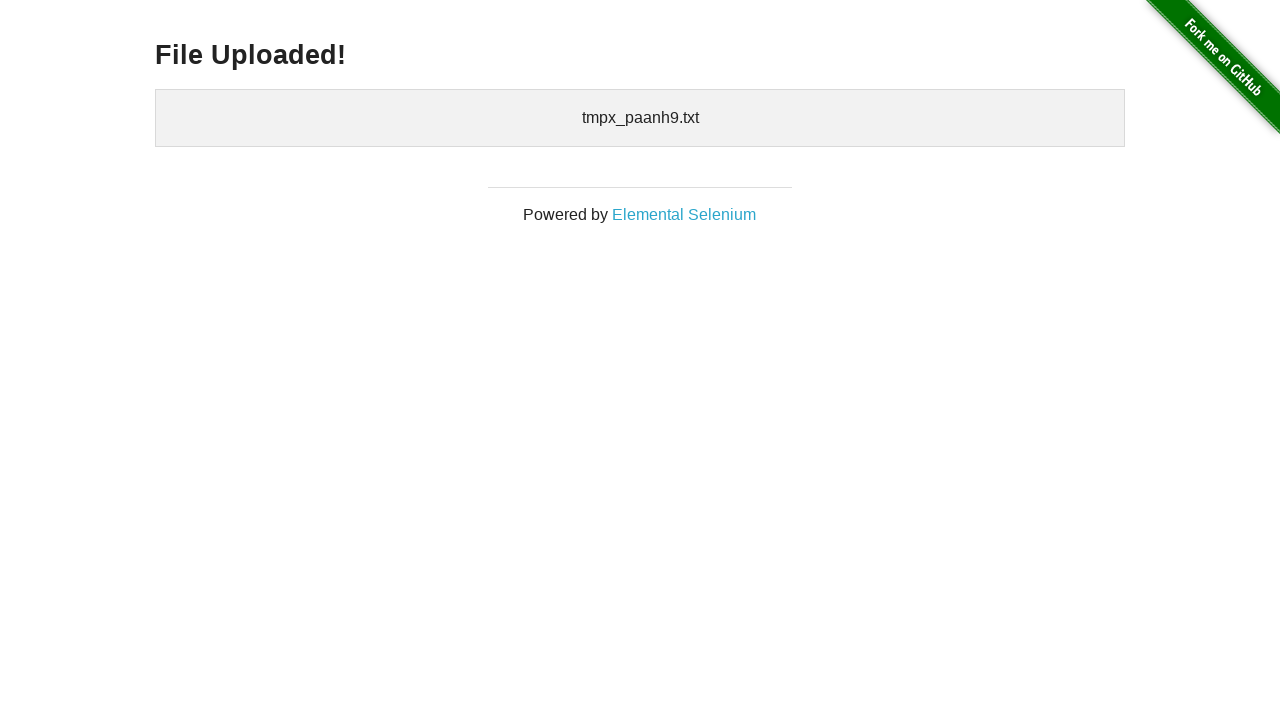

Cleaned up temporary test file
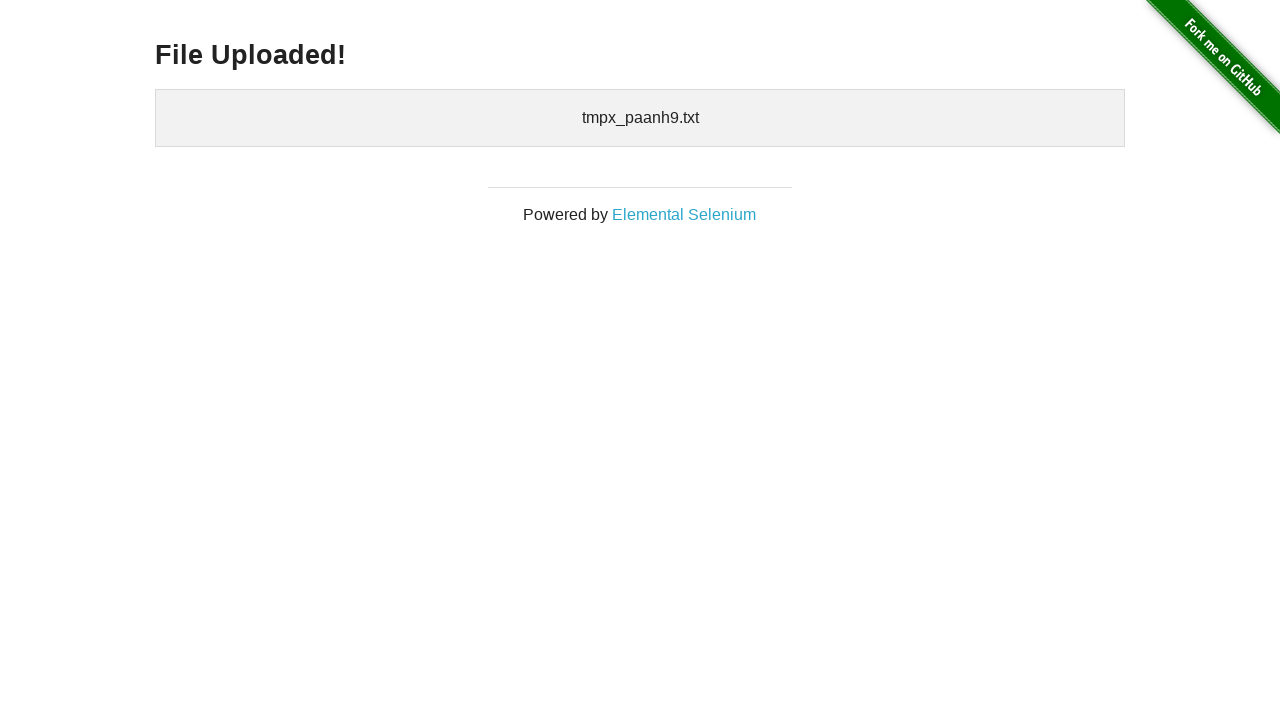

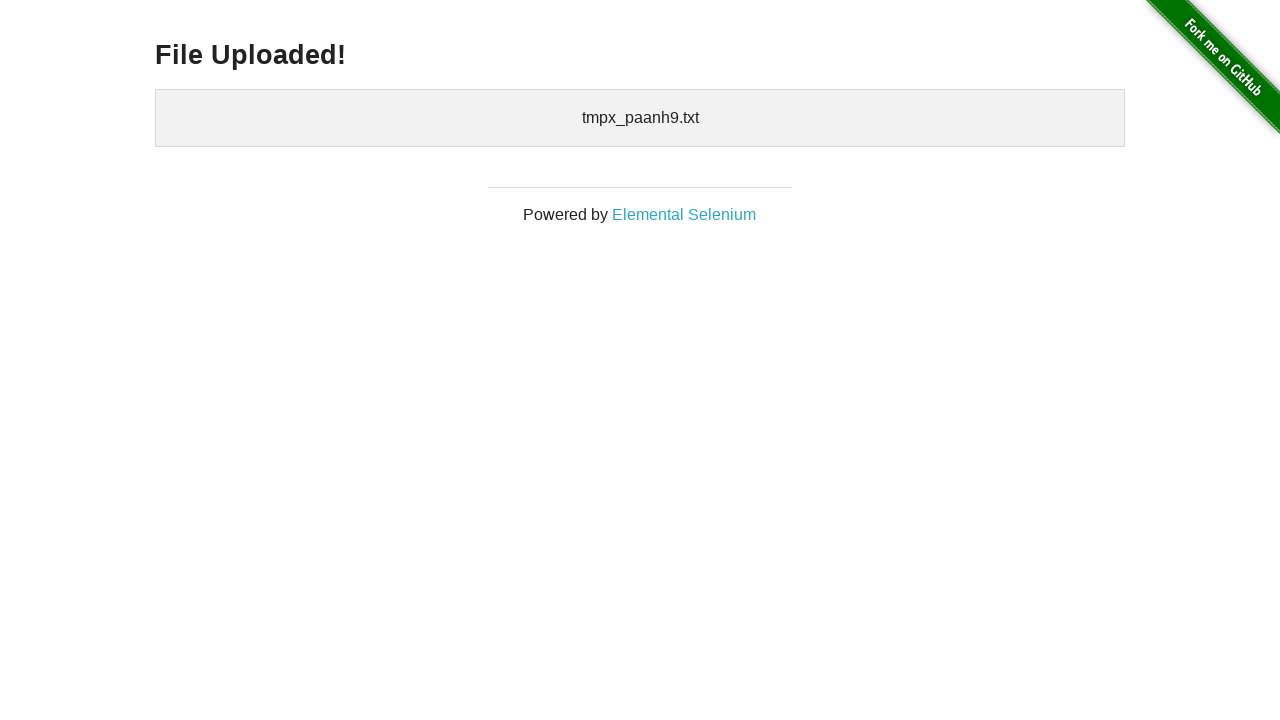